Tests a basic form by entering text into an input field and clicking a button to display the entered value

Starting URL: https://syntaxprojects.com/basic-first-form-demo.php

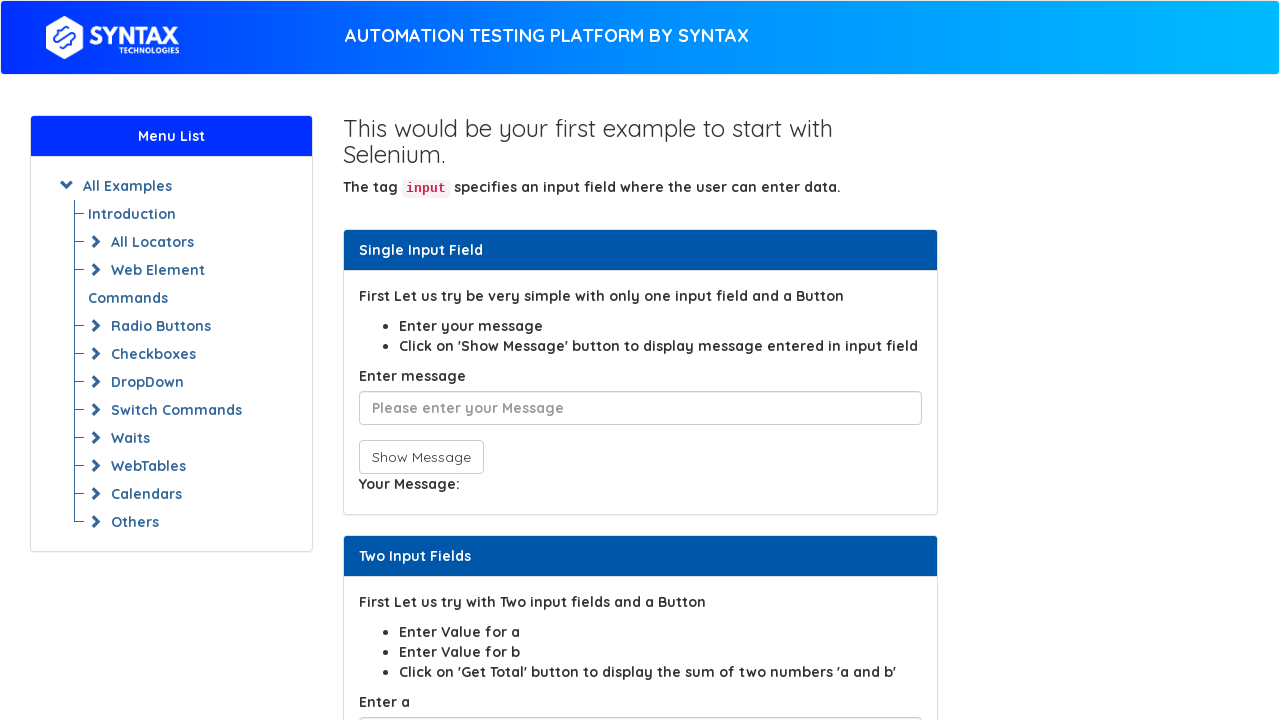

Filled text input field with 'testuser123' using CSS selector with contains operator on input[placeholder*='Please enter']
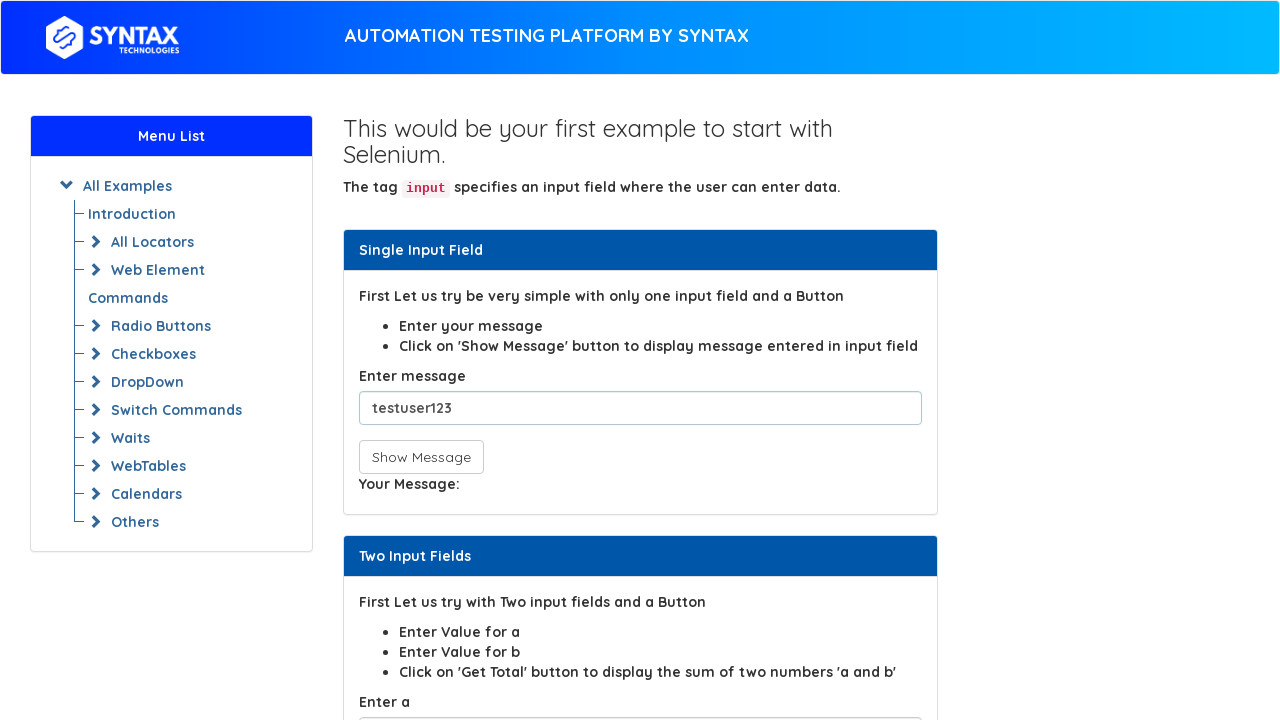

Clicked button to display the entered value using CSS selector with starts-with operator at (421, 457) on button[onclick^='showInp']
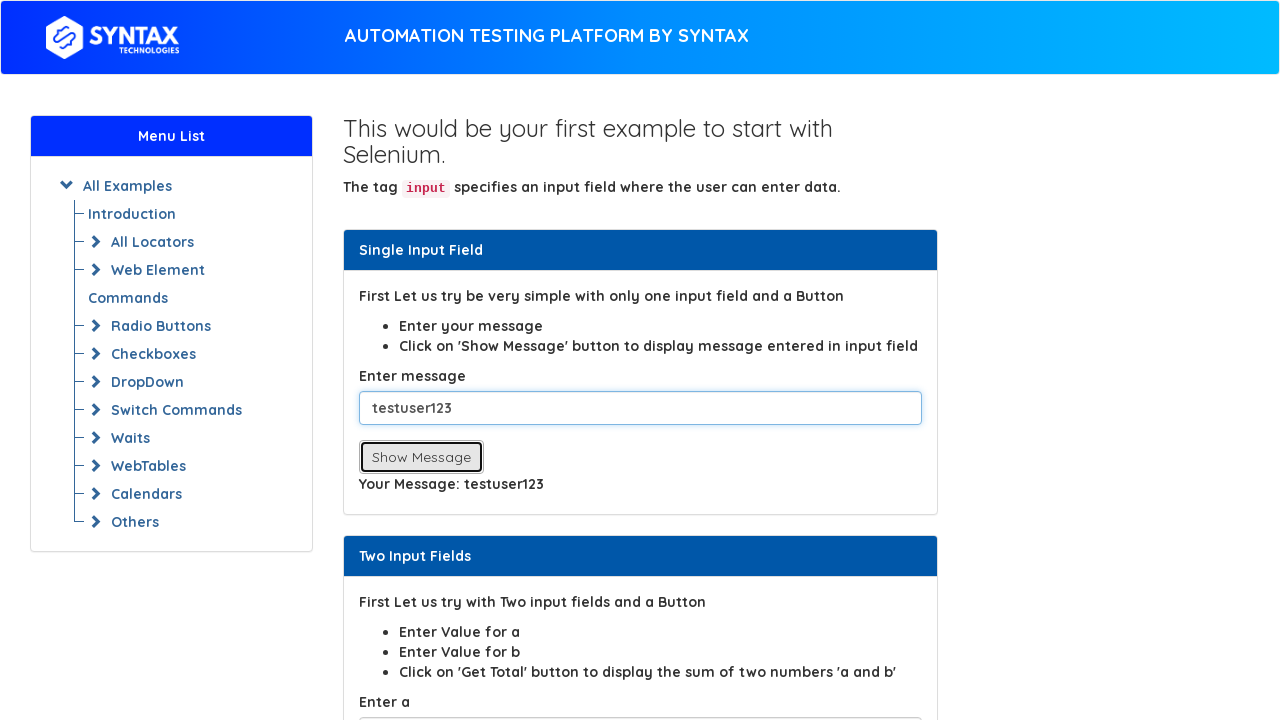

Waited for result to be displayed
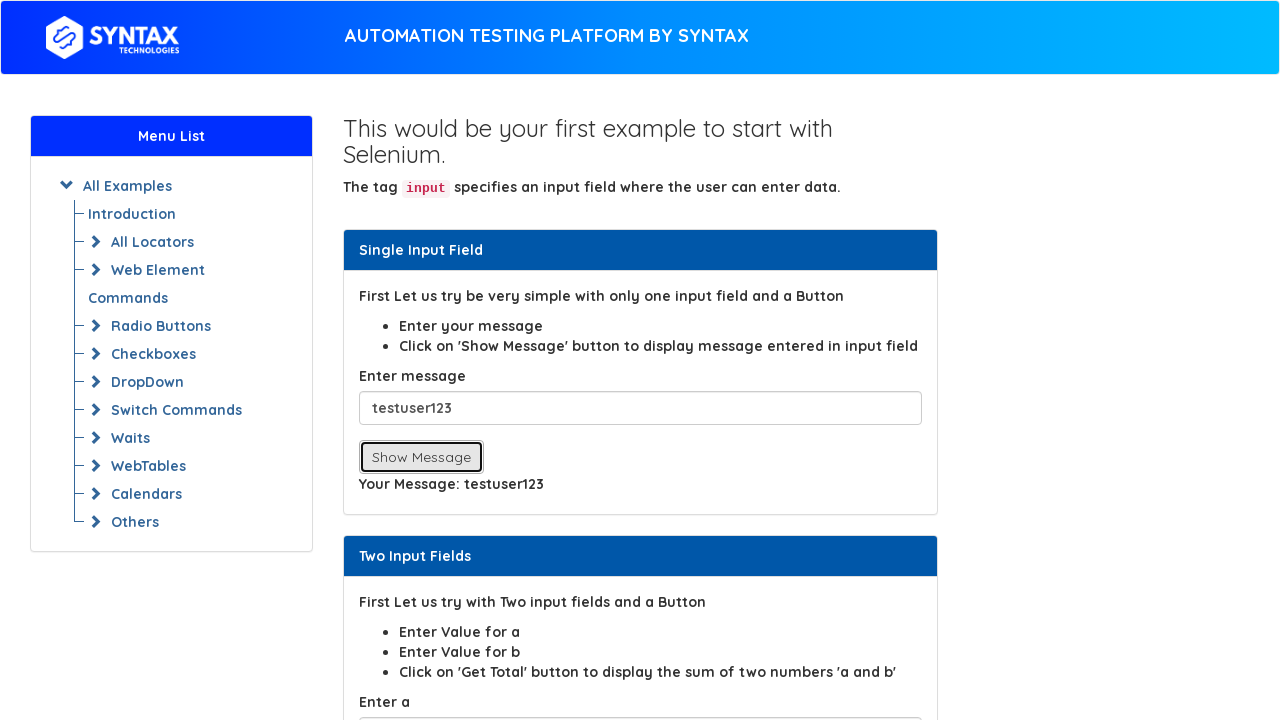

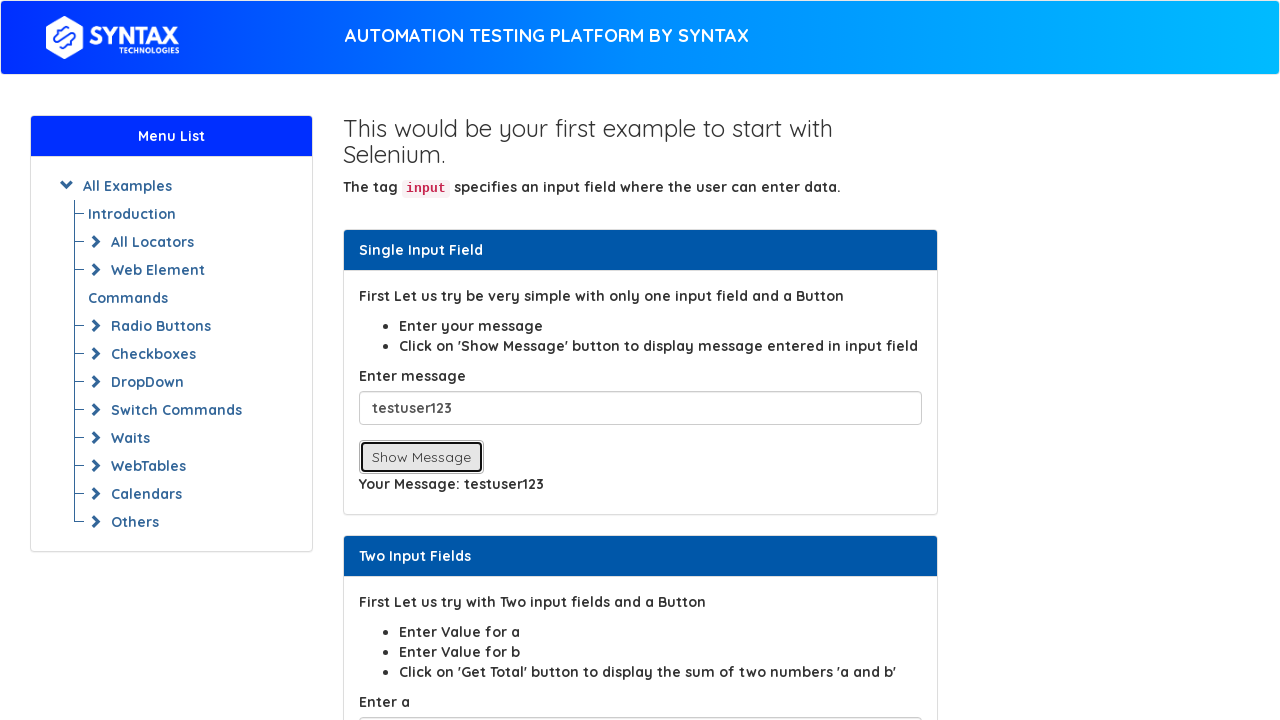